Tests mouse hover functionality by hovering over an element on the page

Starting URL: https://rahulshettyacademy.com/AutomationPractice/

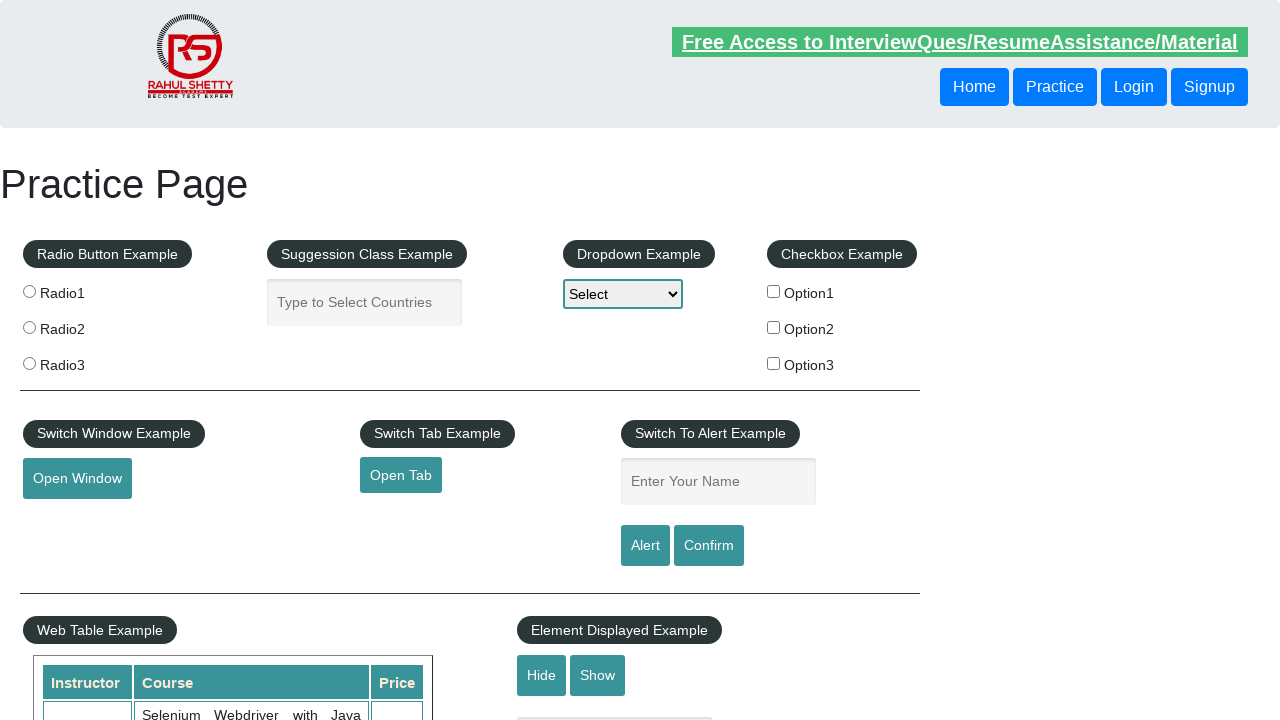

Hovered over the mouse hover element with id 'mousehover' at (83, 361) on #mousehover
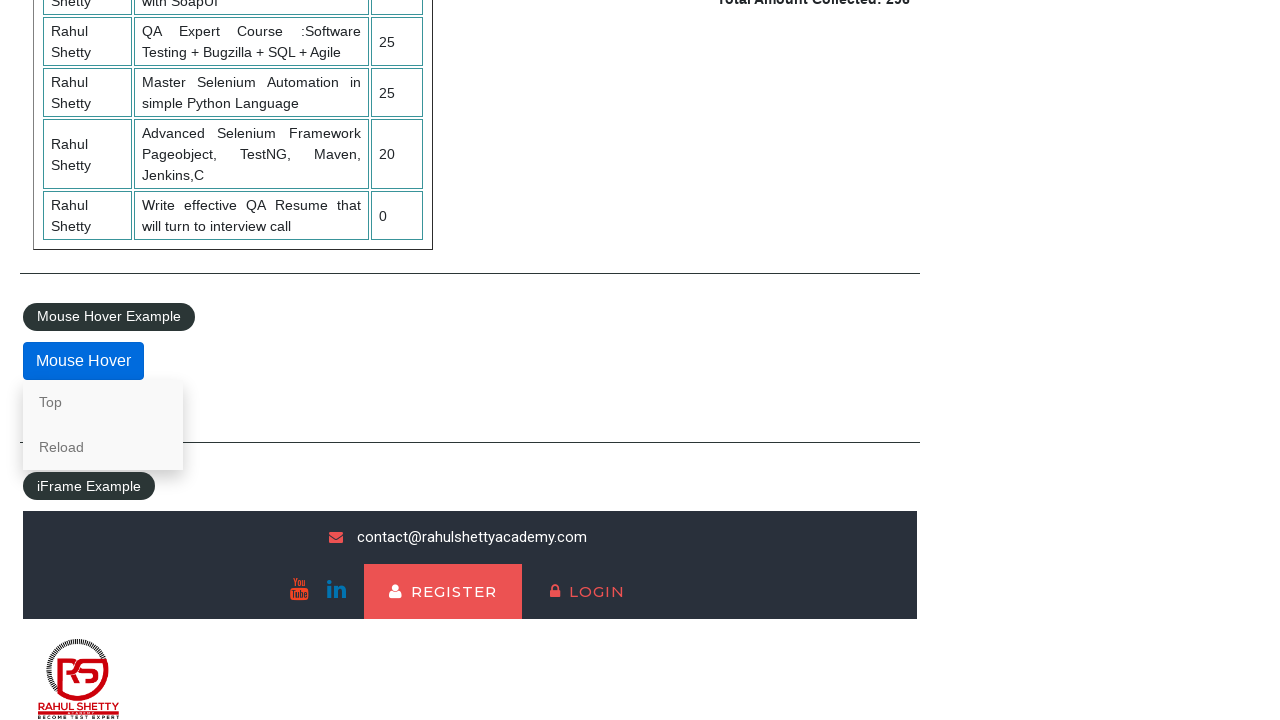

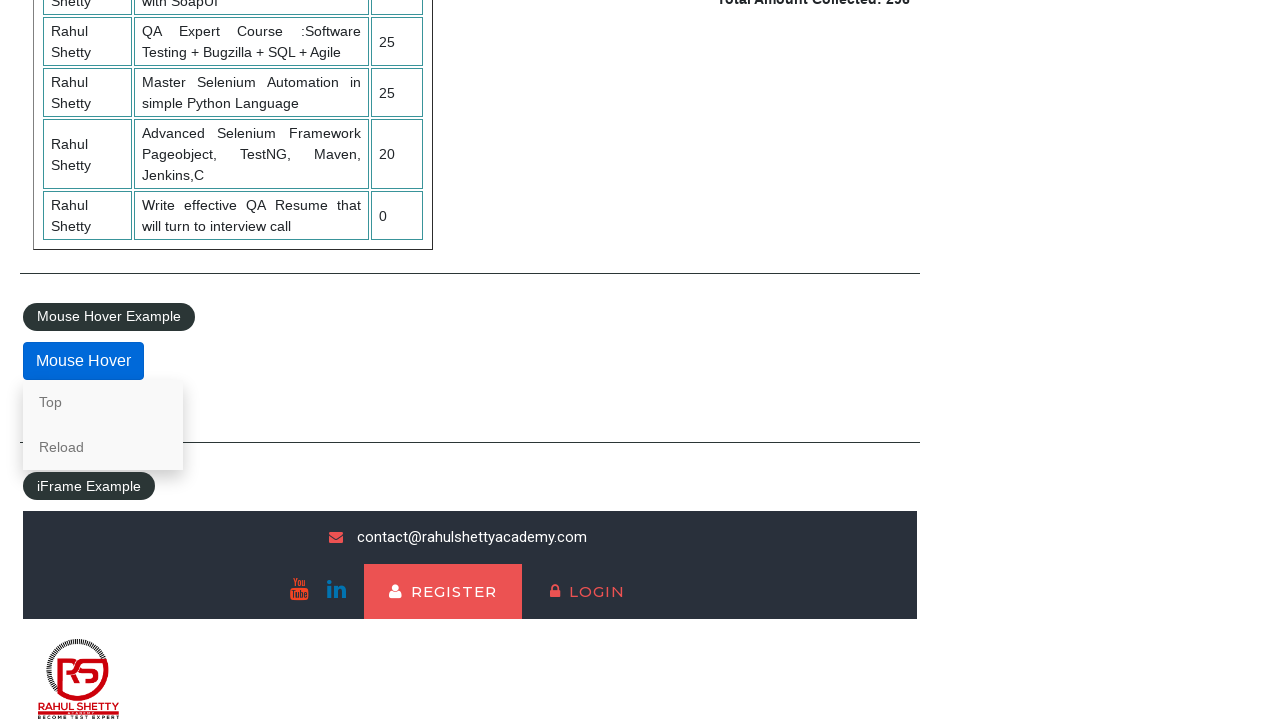